Tests adding another todo item to the sample todo application by entering text and submitting

Starting URL: https://lambdatest.github.io/sample-todo-app/

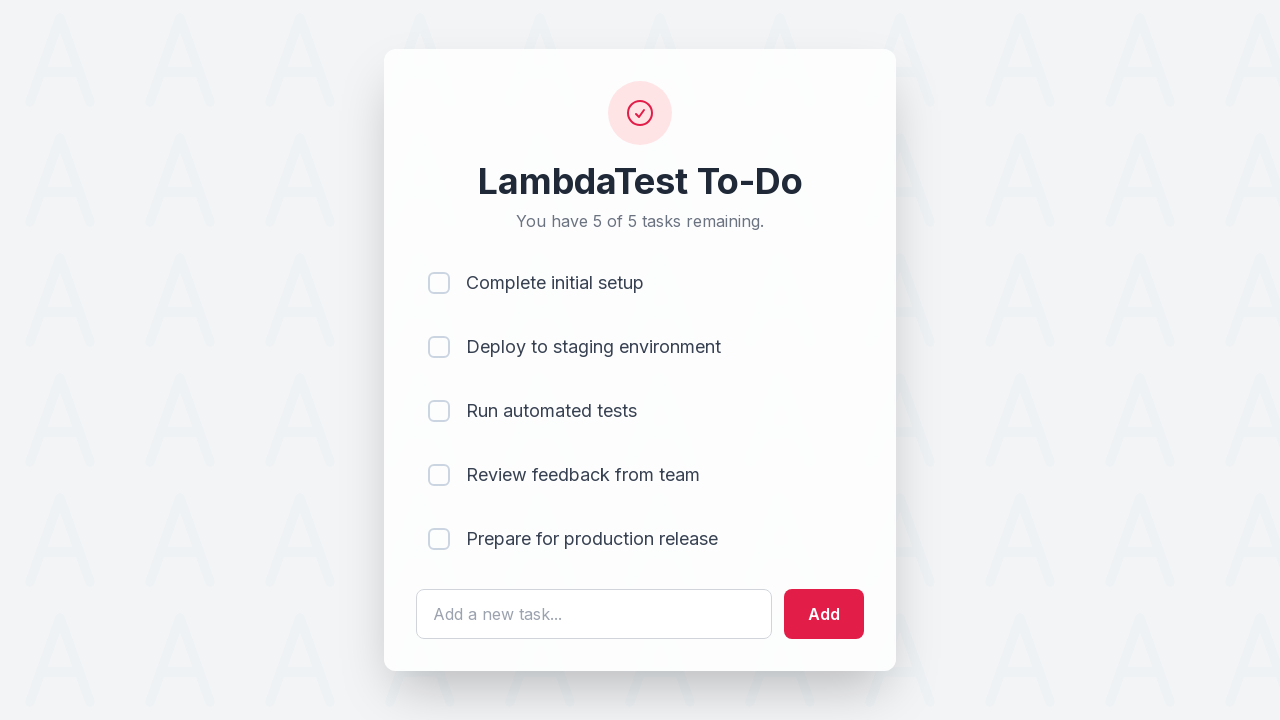

Filled todo input field with 'Learn Selenium' on #sampletodotext
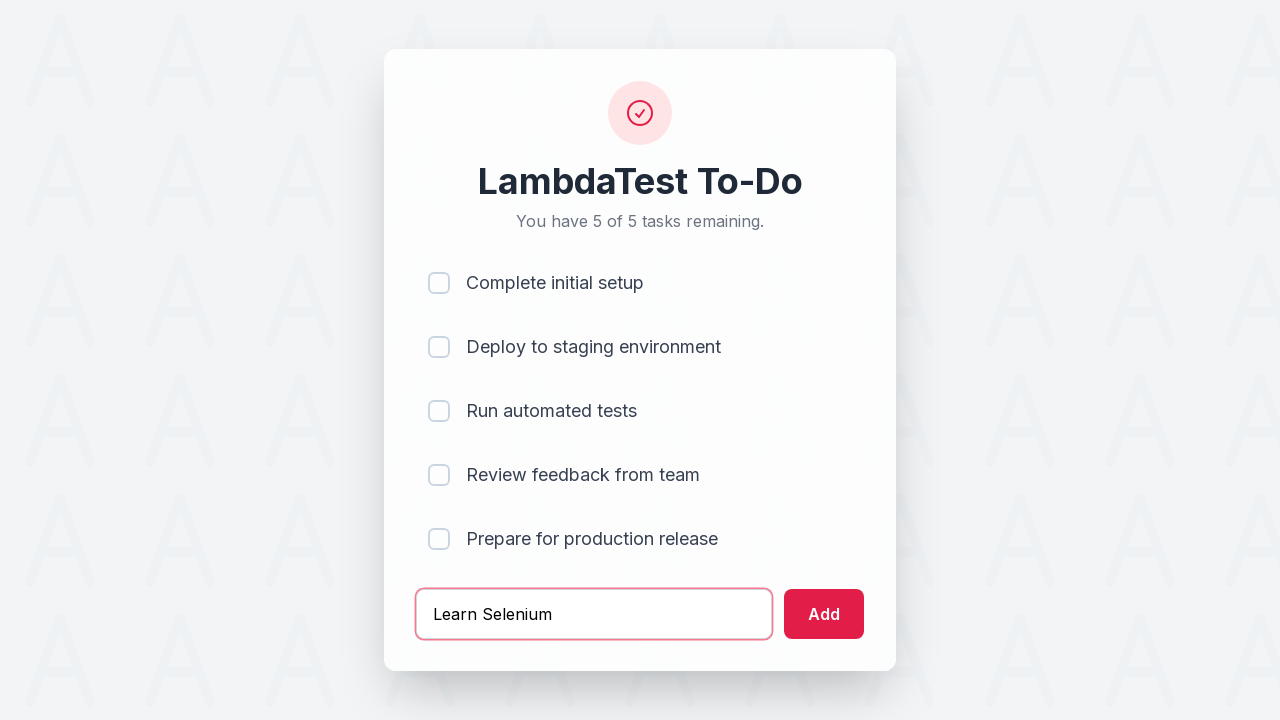

Pressed Enter to submit the todo item on #sampletodotext
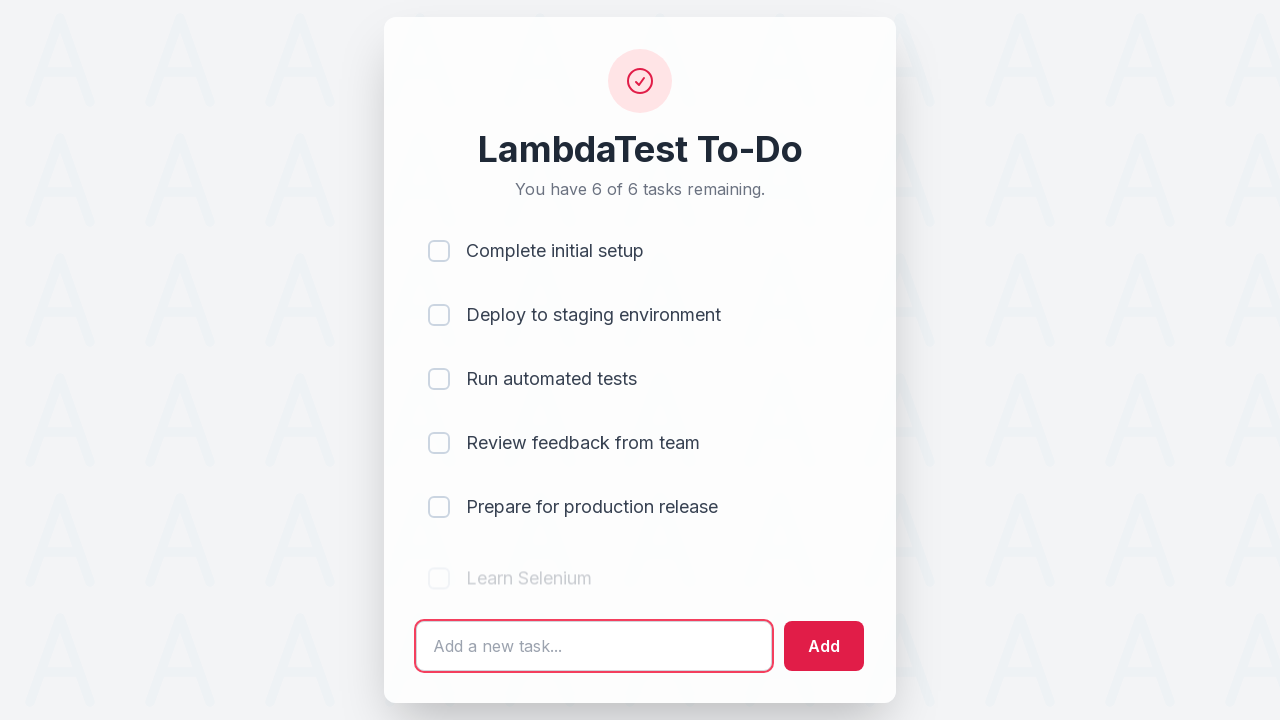

Verified new todo item appeared in the list
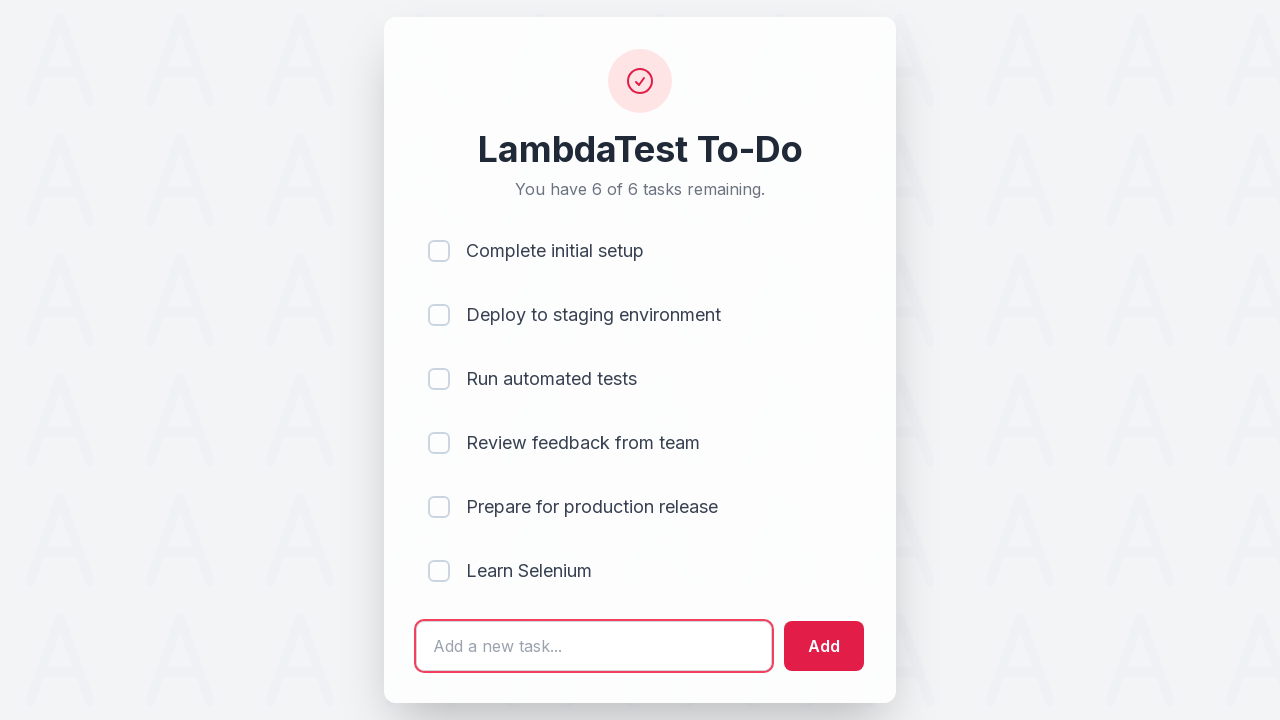

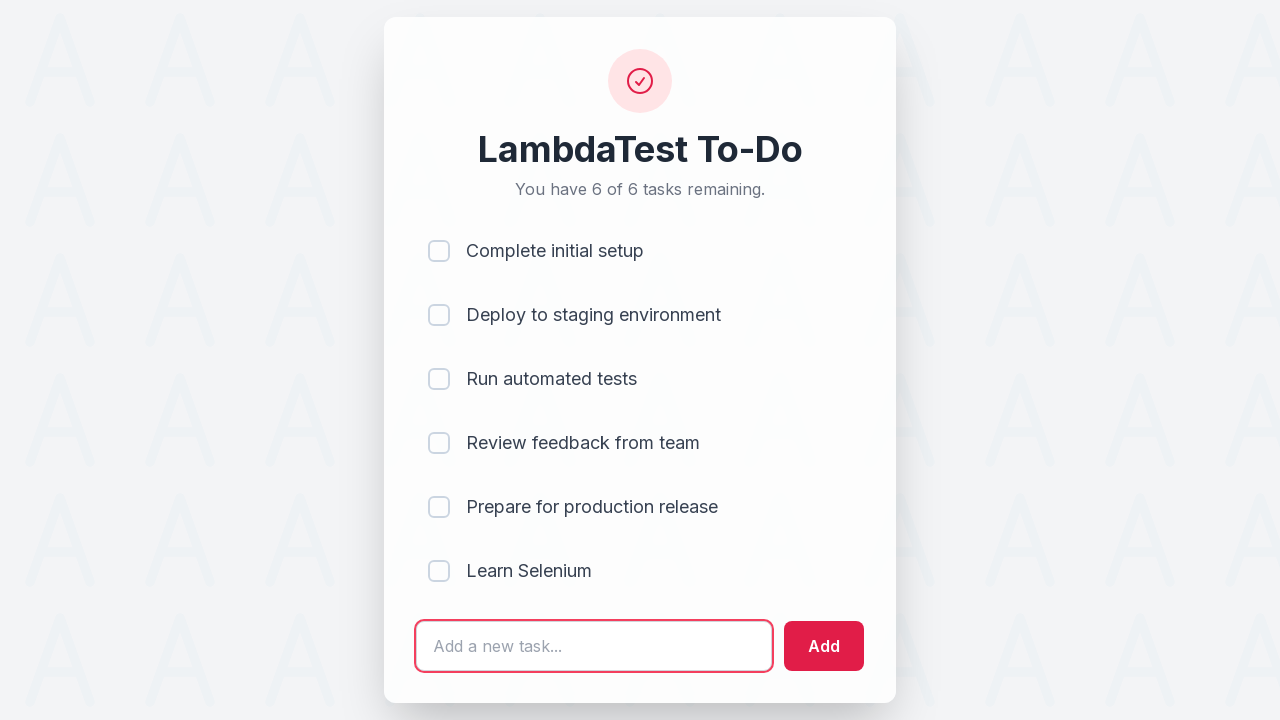